Tests alert handling functionality by triggering different types of JavaScript alerts and interacting with them

Starting URL: https://rahulshettyacademy.com/AutomationPractice/

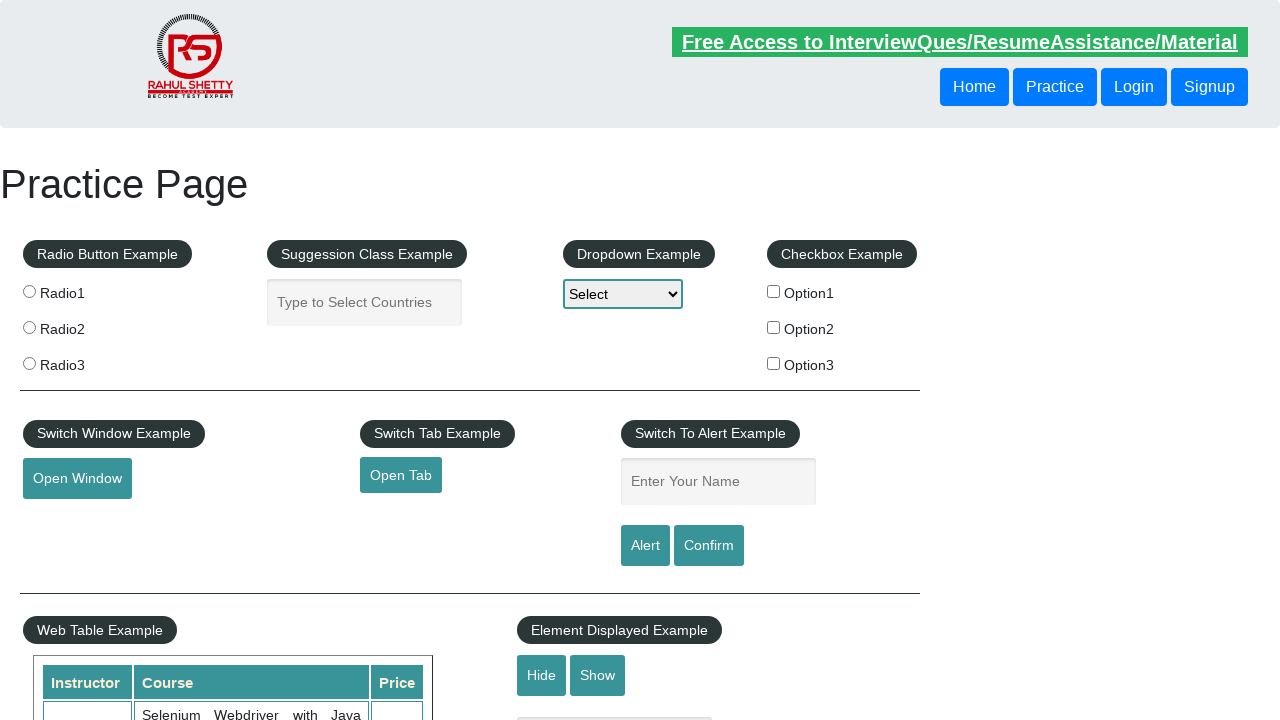

Filled name field with 'Zeeshan' on #name
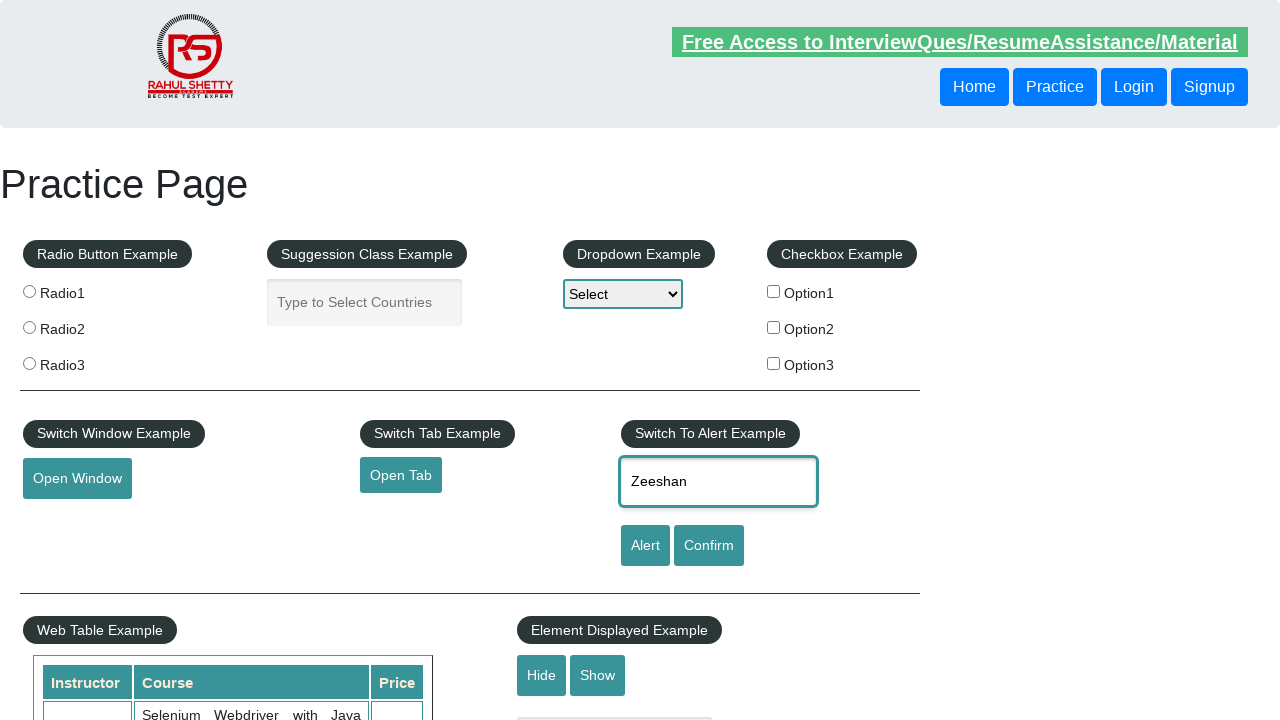

Clicked alert button at (645, 546) on input[id='alertbtn']
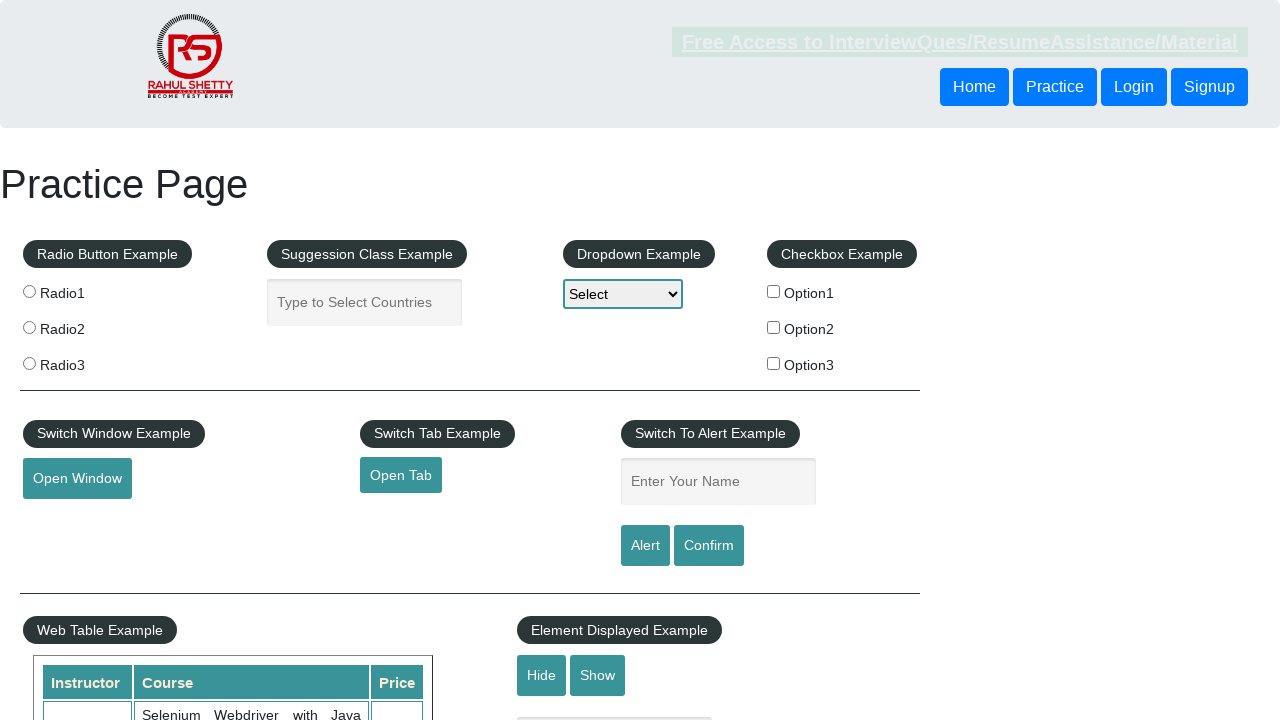

Alert dialog accepted
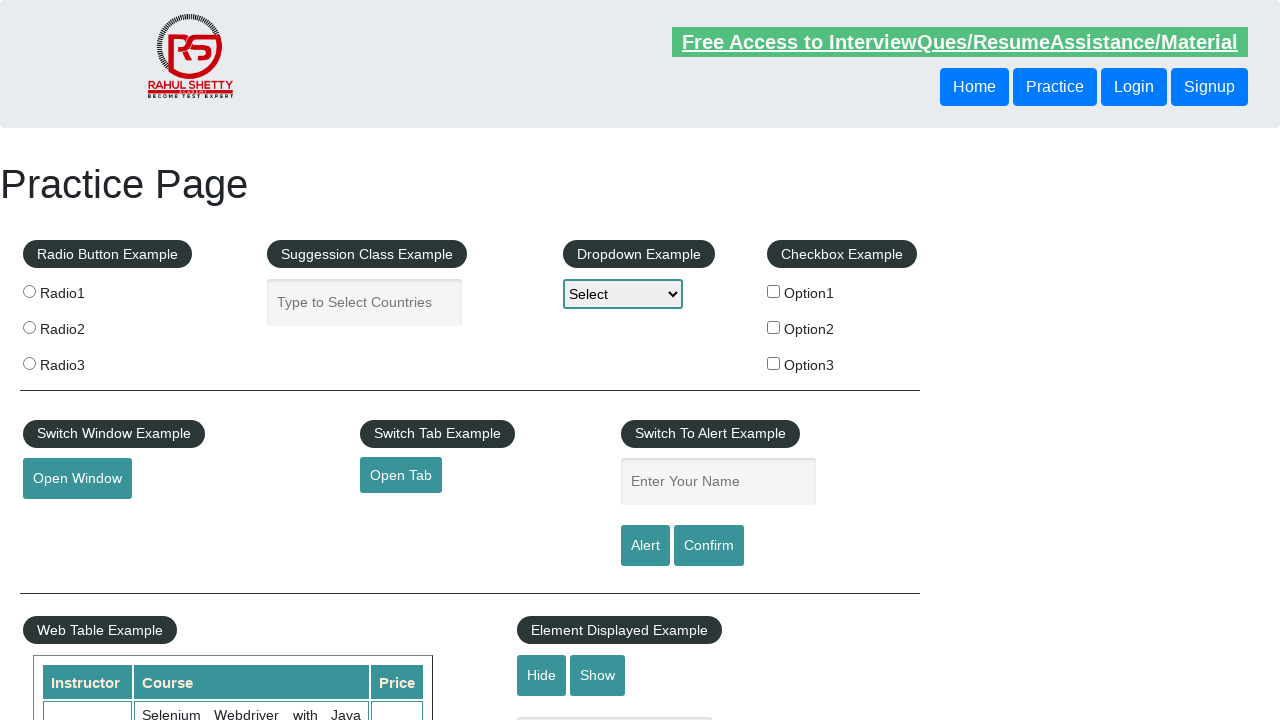

Clicked confirm button at (709, 546) on input[id='confirmbtn']
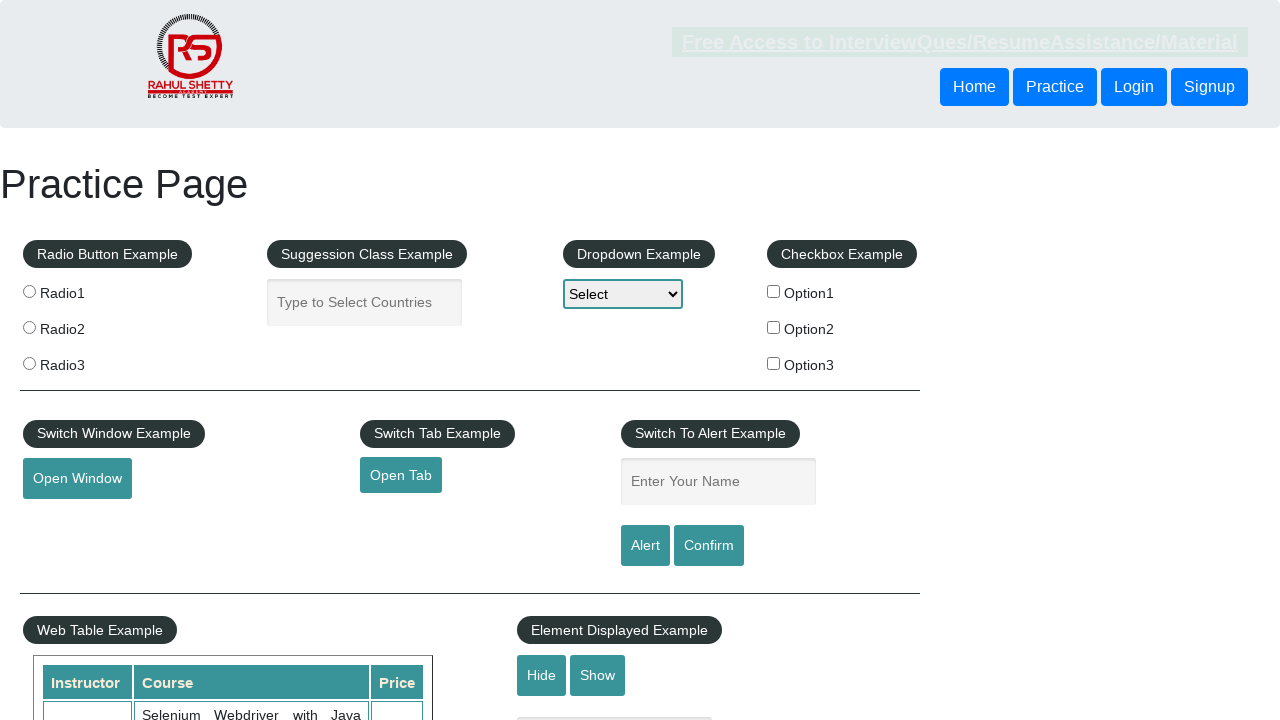

Confirm dialog dismissed
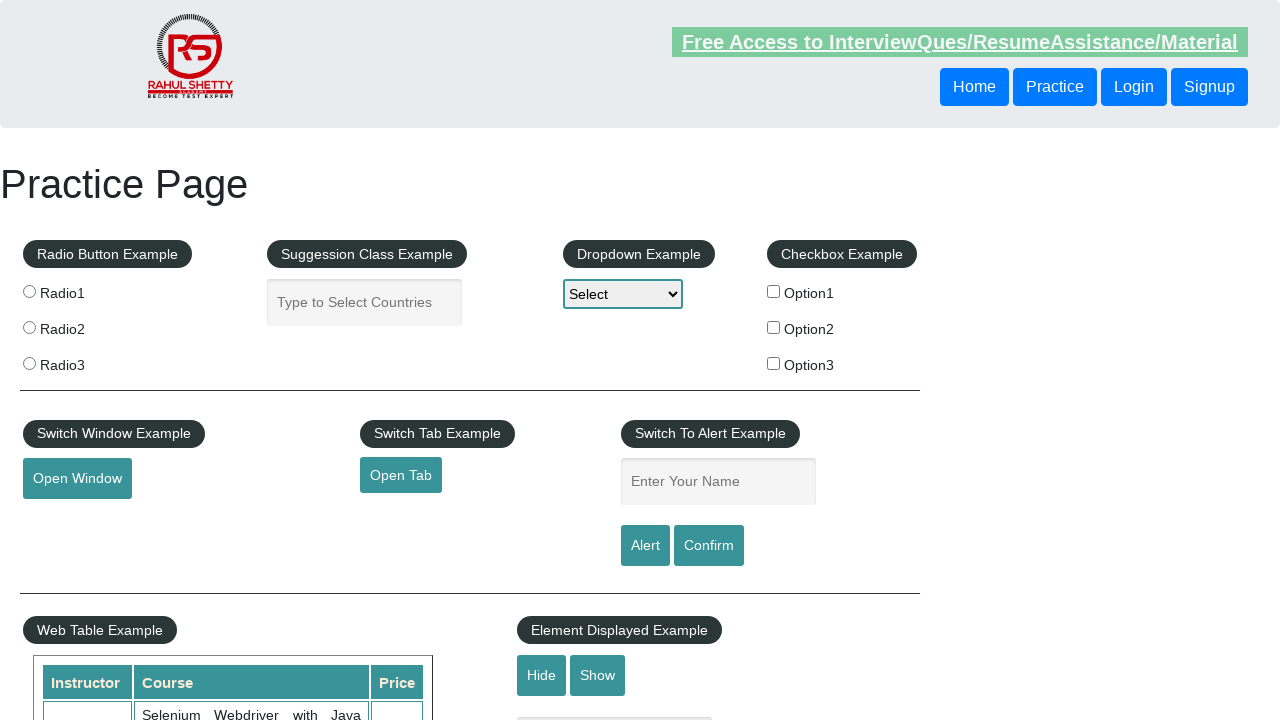

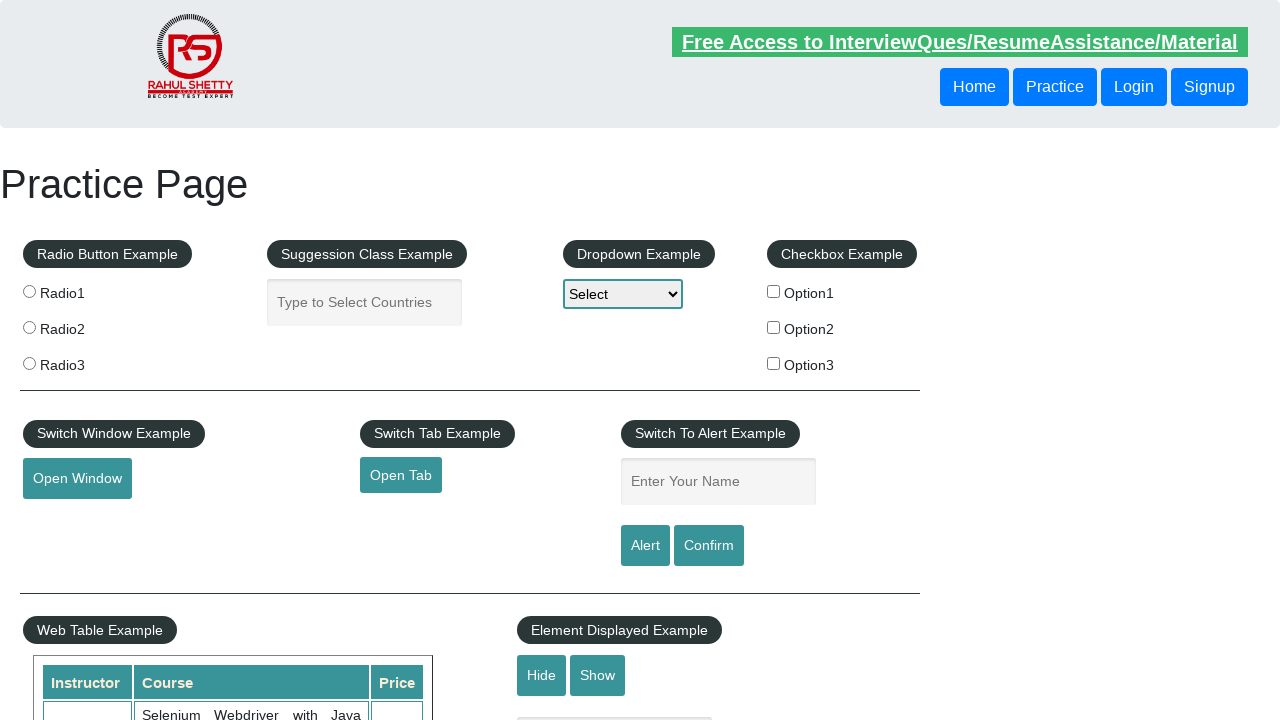